Tests that entered text is trimmed when saving edits

Starting URL: https://demo.playwright.dev/todomvc

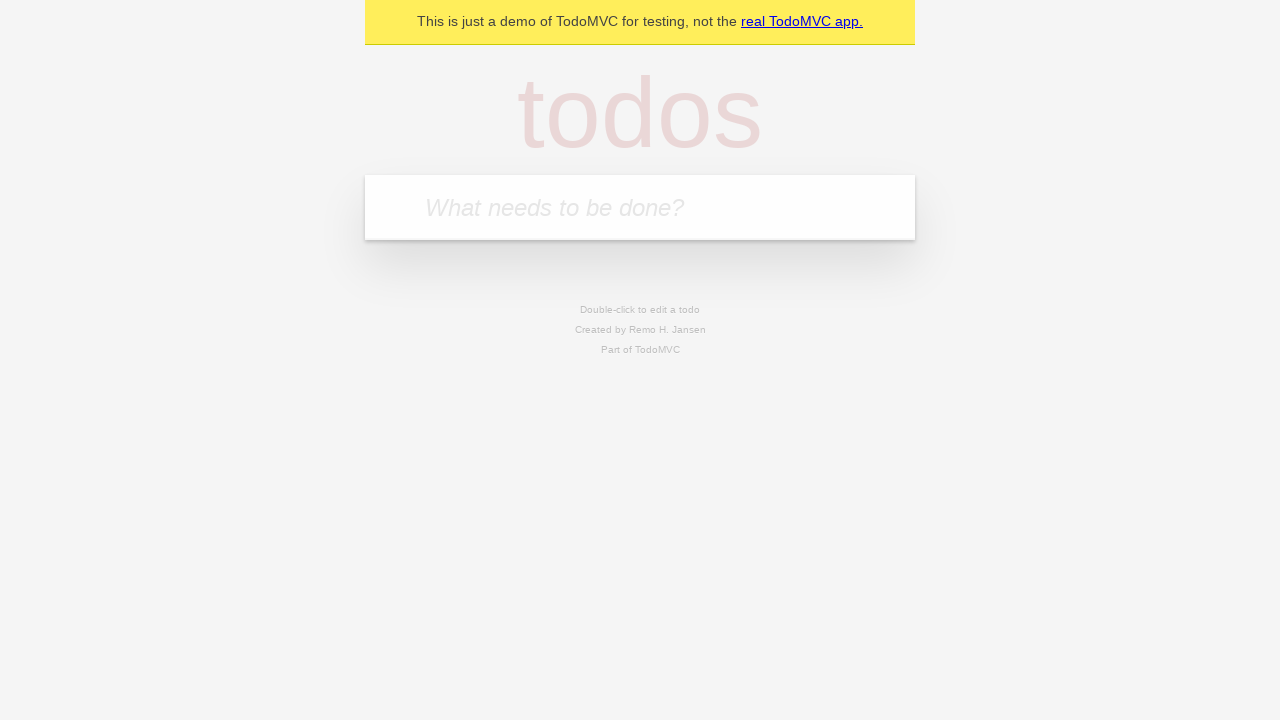

Filled todo input with 'buy some cheese' on internal:attr=[placeholder="What needs to be done?"i]
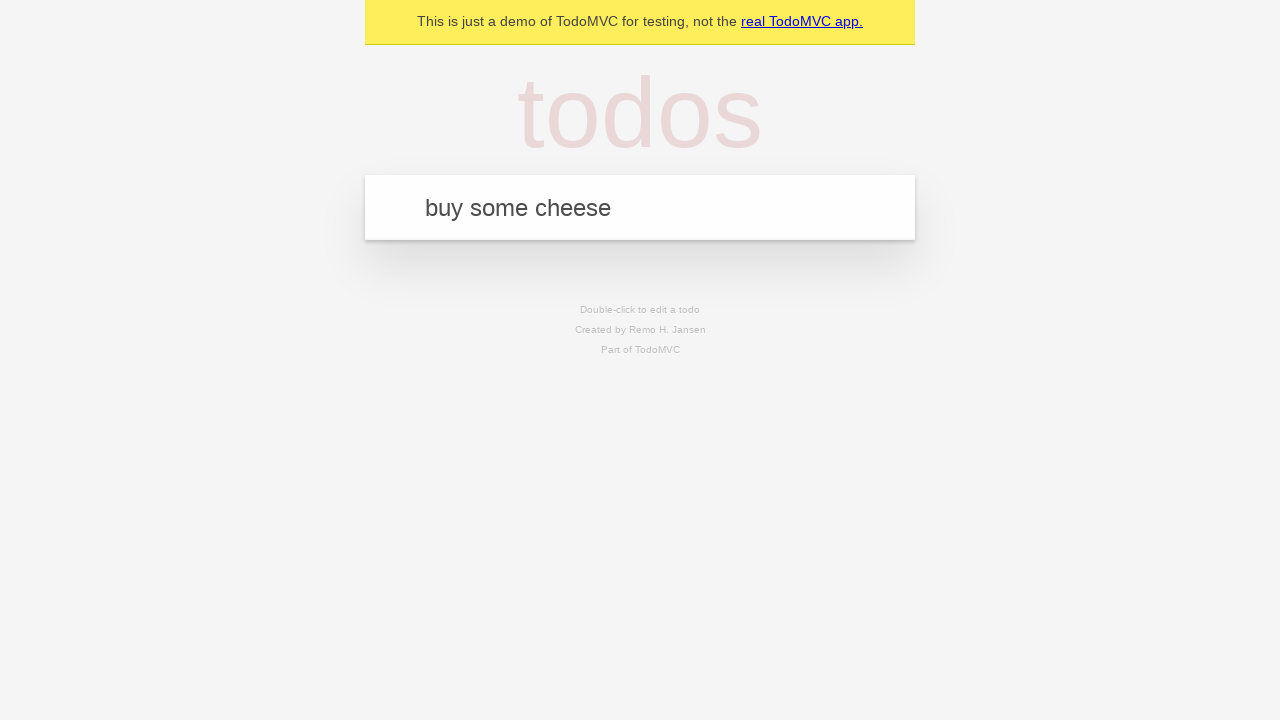

Pressed Enter to create first todo on internal:attr=[placeholder="What needs to be done?"i]
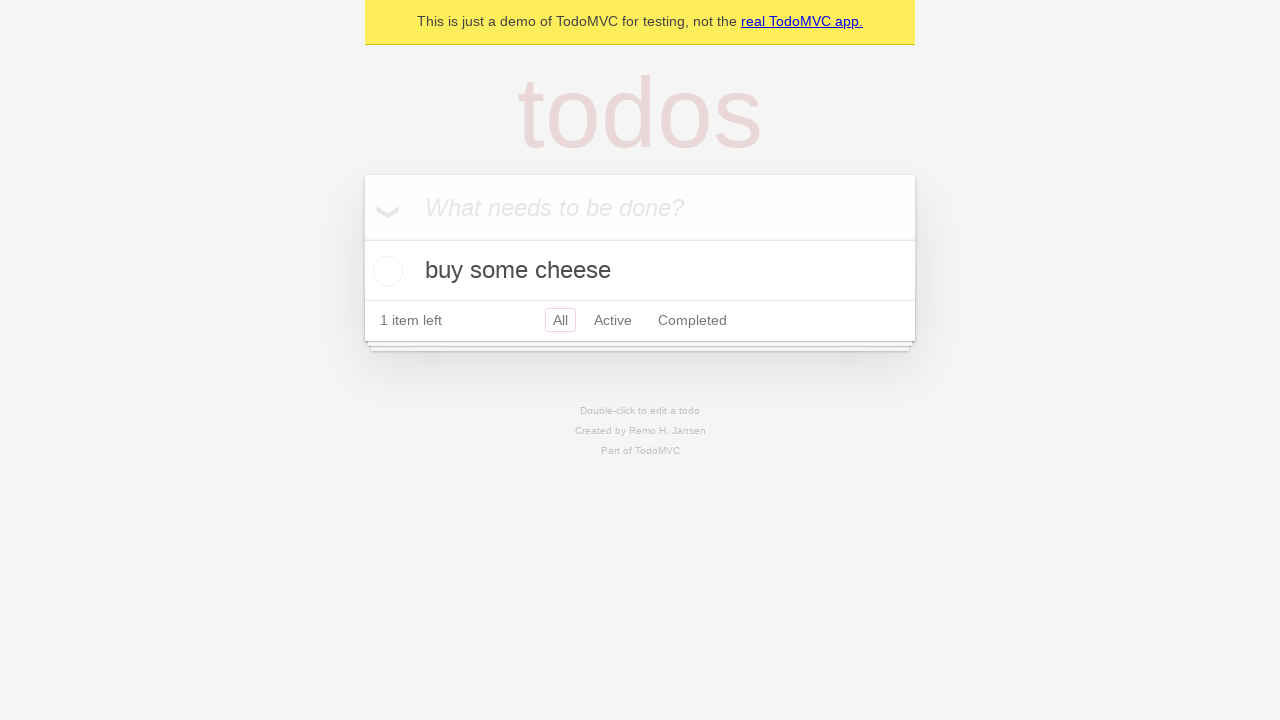

Filled todo input with 'feed the cat' on internal:attr=[placeholder="What needs to be done?"i]
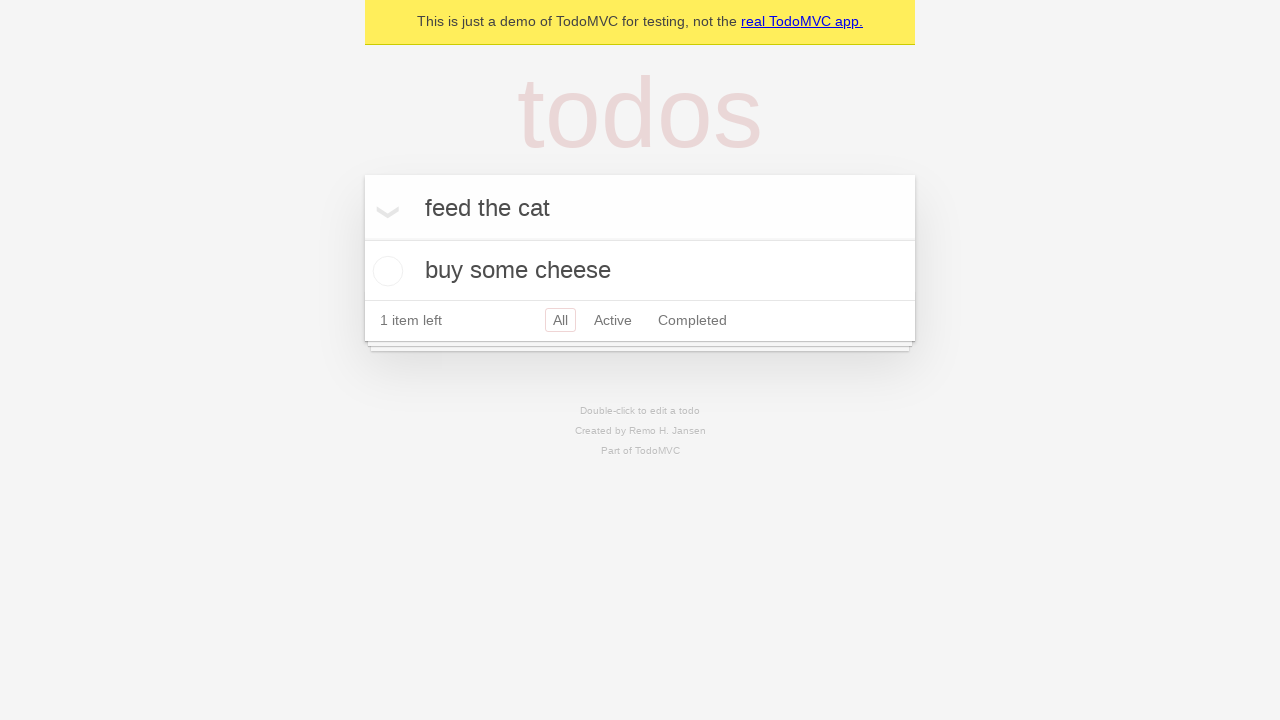

Pressed Enter to create second todo on internal:attr=[placeholder="What needs to be done?"i]
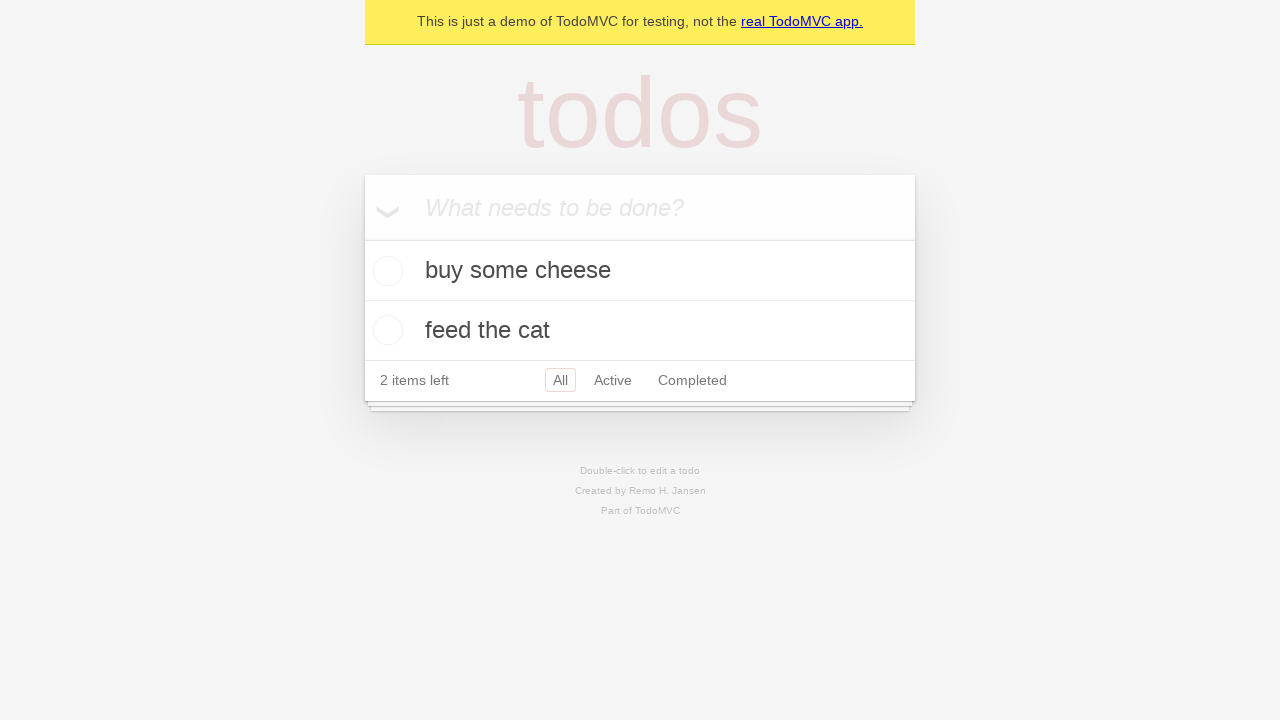

Filled todo input with 'book a doctors appointment' on internal:attr=[placeholder="What needs to be done?"i]
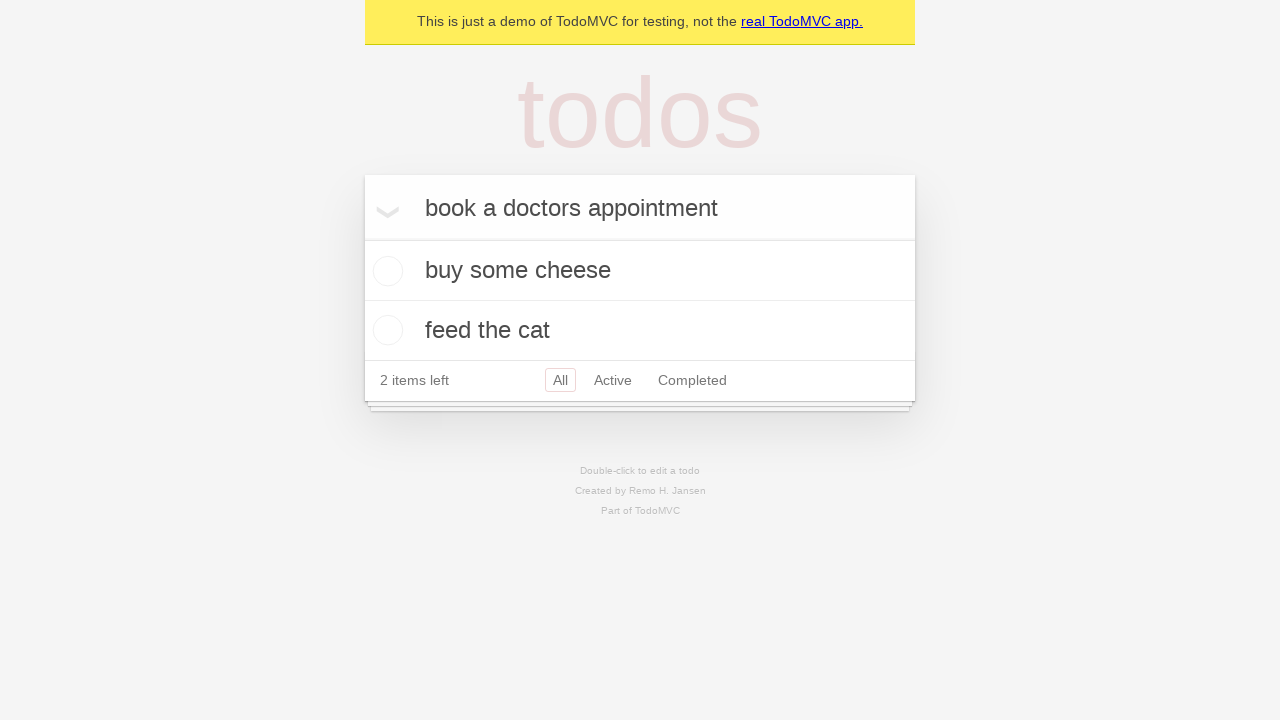

Pressed Enter to create third todo on internal:attr=[placeholder="What needs to be done?"i]
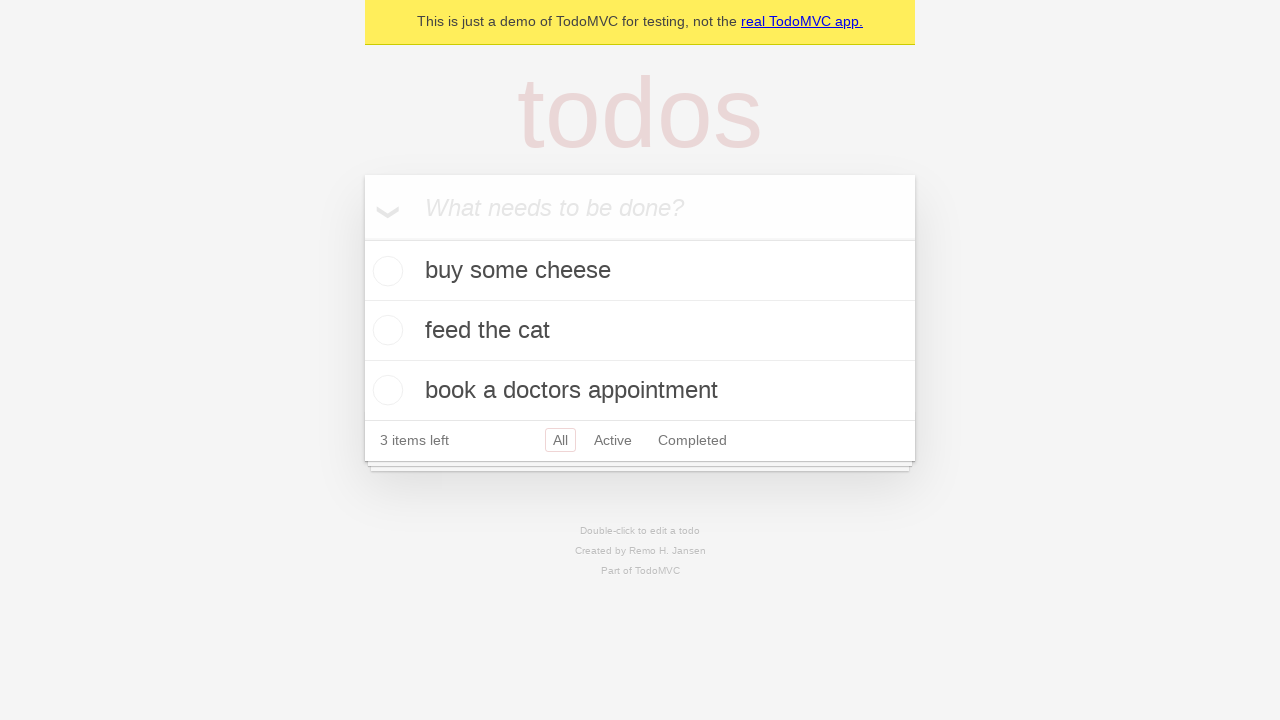

Double-clicked second todo item to enter edit mode at (640, 331) on internal:testid=[data-testid="todo-item"s] >> nth=1
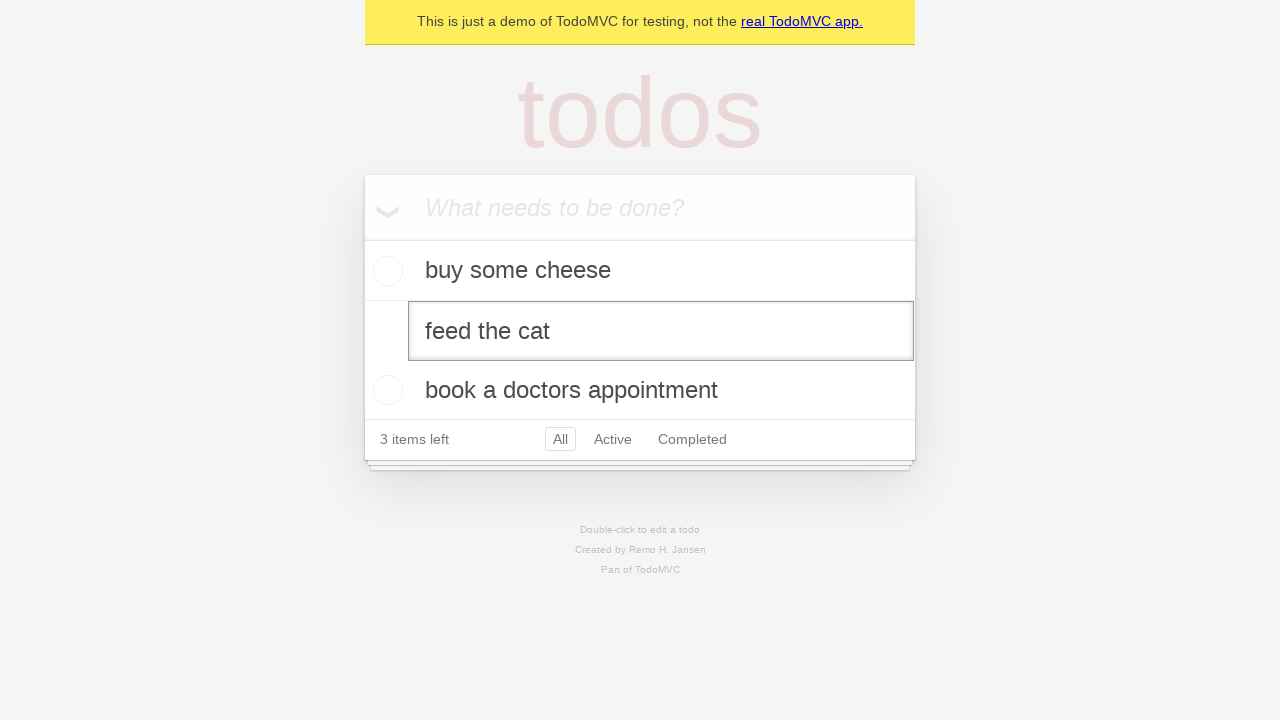

Filled edit textbox with '    buy some sausages    ' (with leading and trailing spaces) on internal:testid=[data-testid="todo-item"s] >> nth=1 >> internal:role=textbox[nam
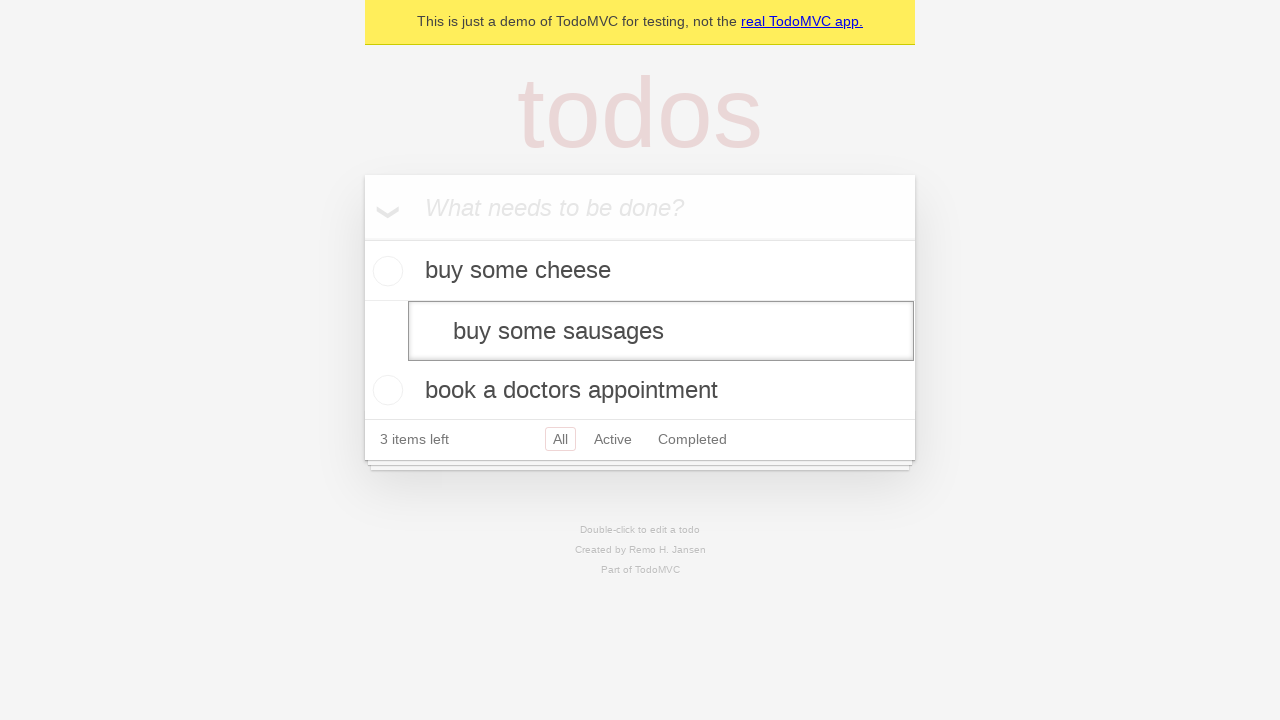

Pressed Enter to save edited todo with trimmed text on internal:testid=[data-testid="todo-item"s] >> nth=1 >> internal:role=textbox[nam
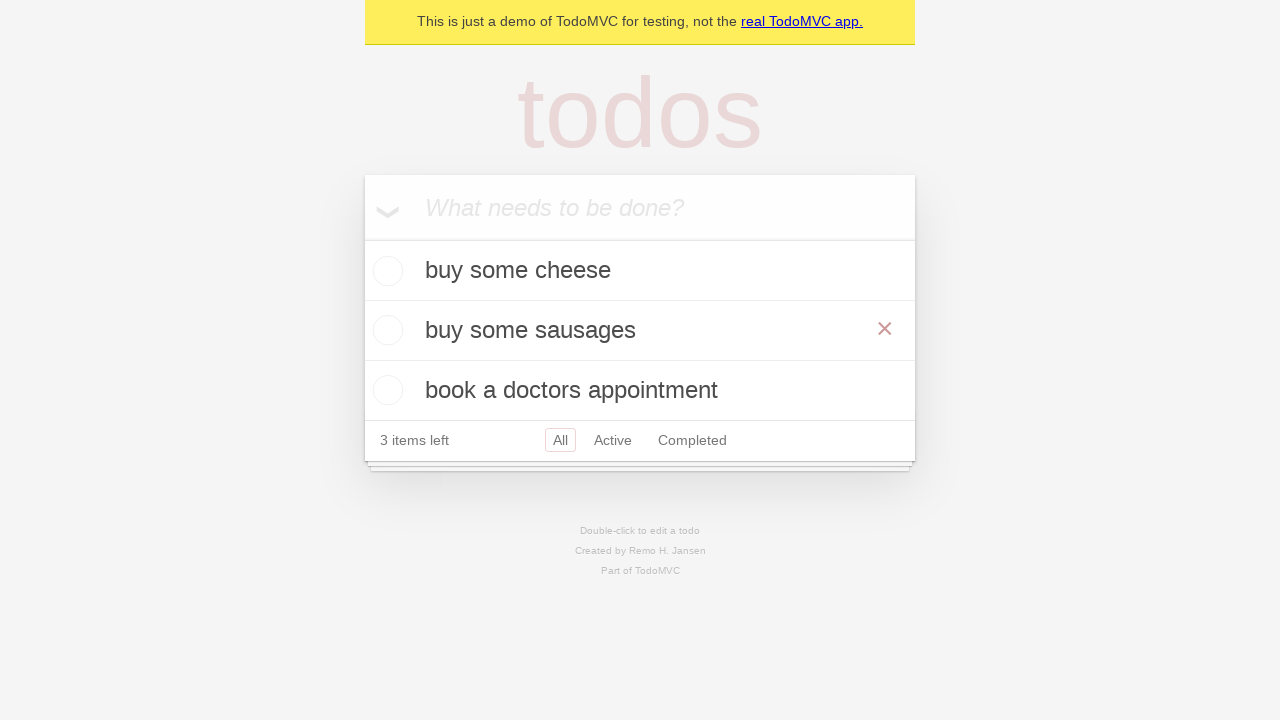

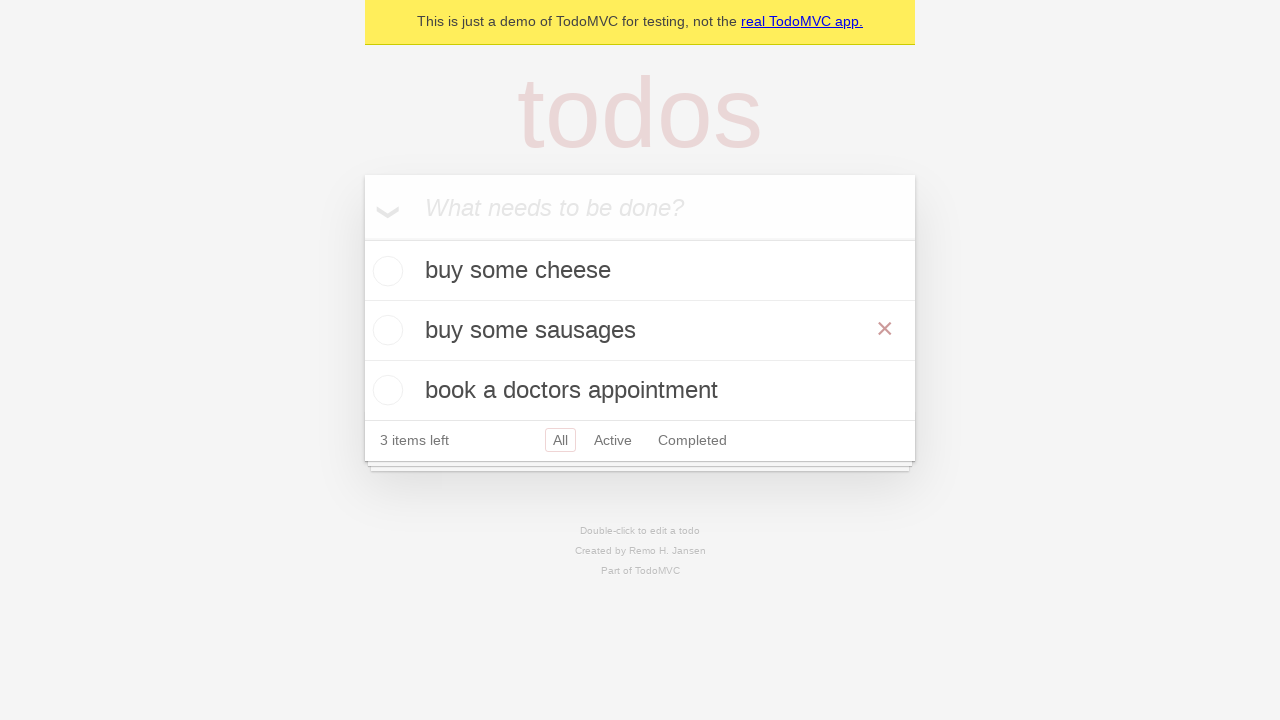